Tests checkbox functionality by verifying initial states, clicking checkboxes to toggle them, and verifying the state changes.

Starting URL: https://the-internet.herokuapp.com/checkboxes

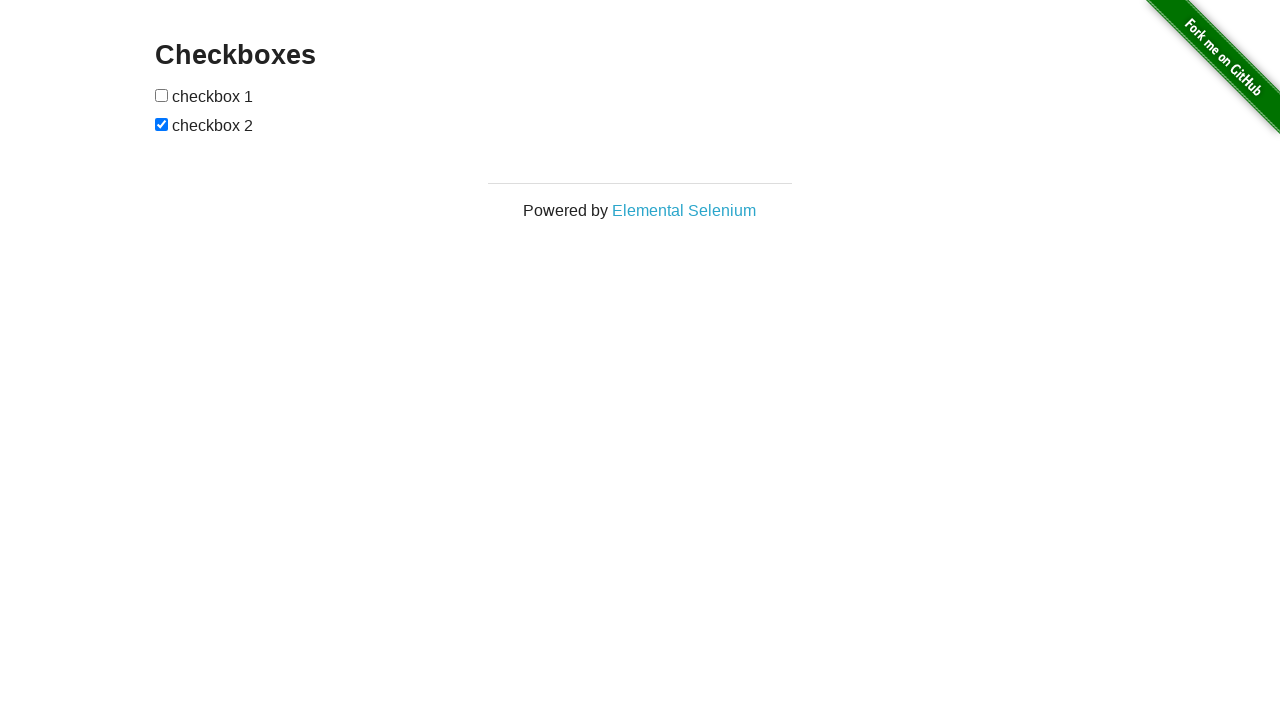

Checkbox form loaded and visible
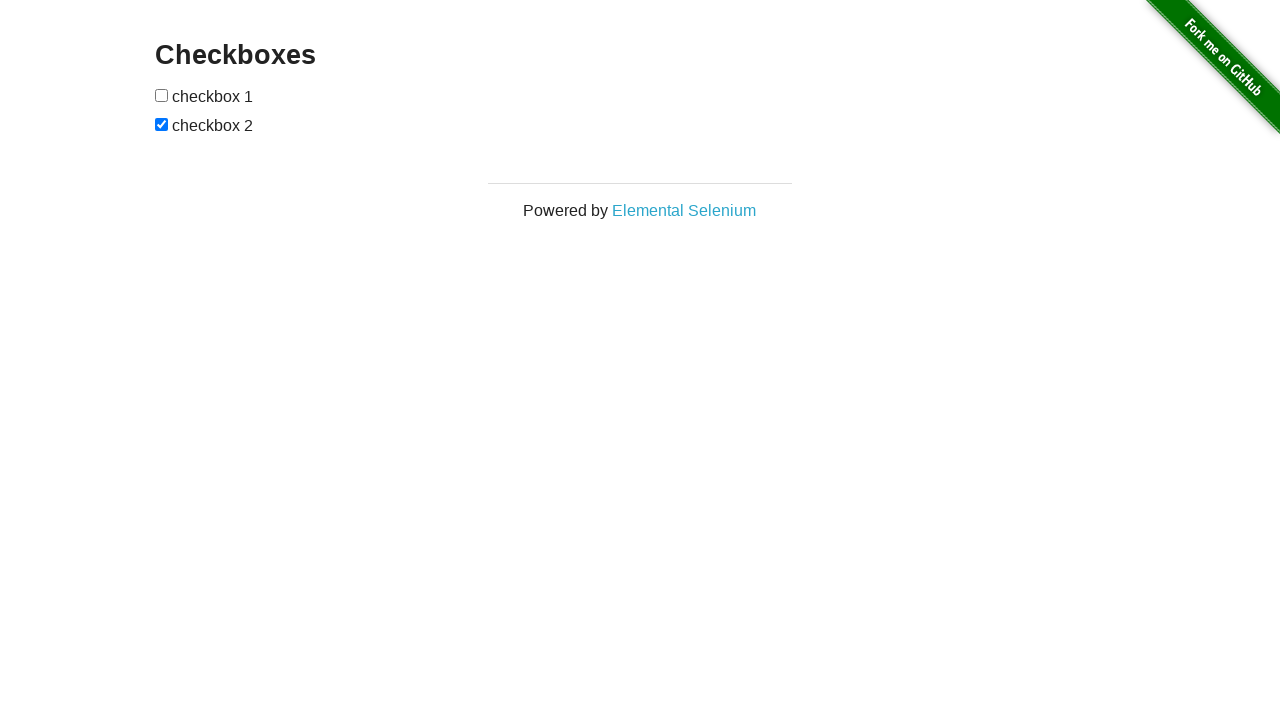

Located all checkboxes on the form
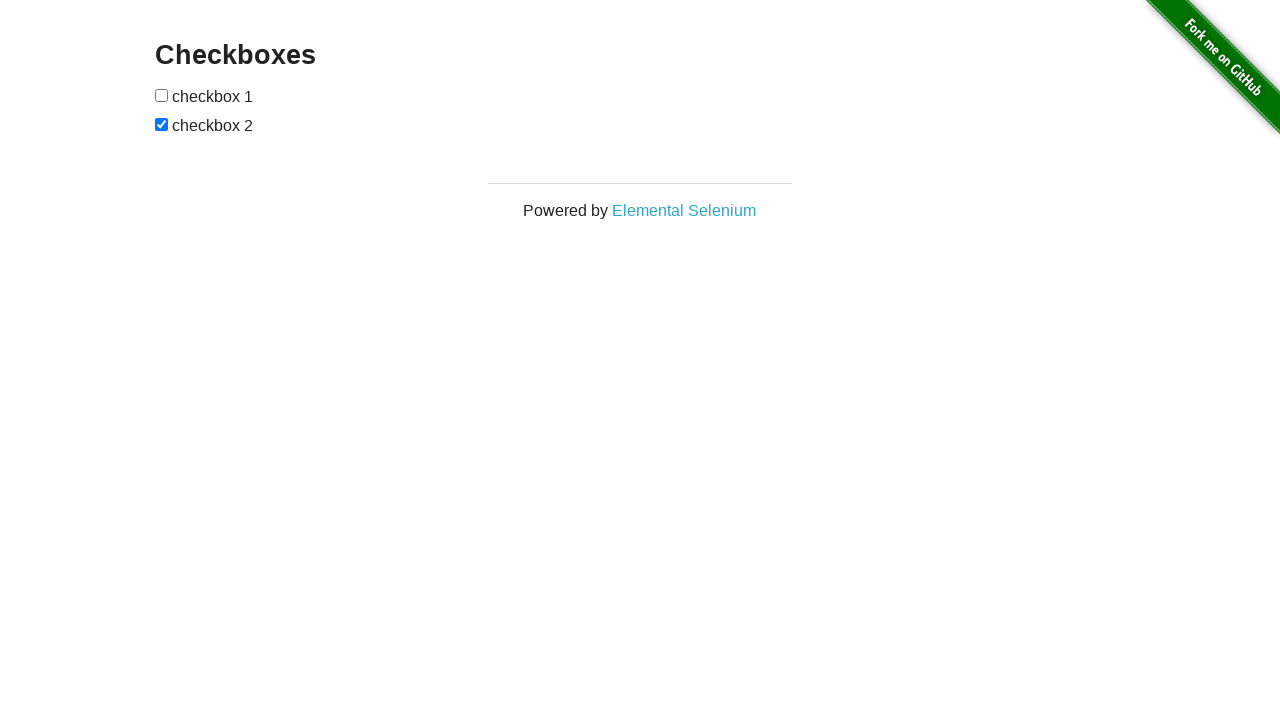

Selected first checkbox
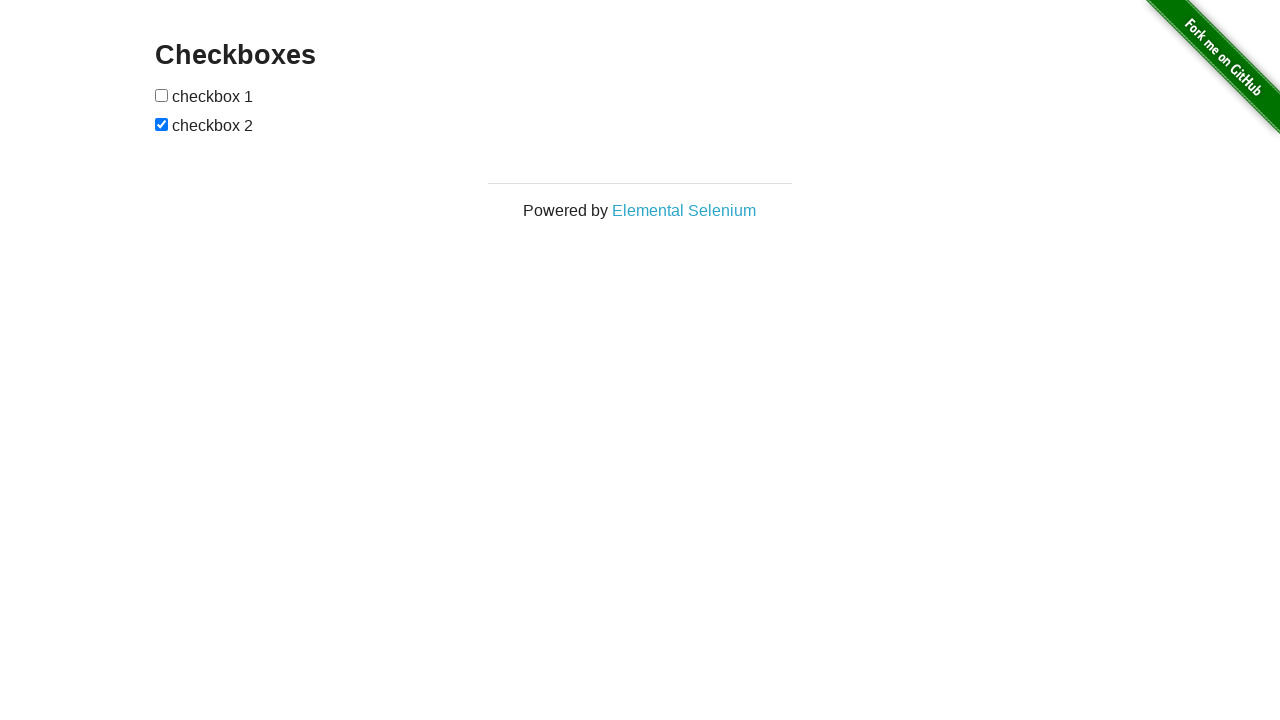

Verified first checkbox is unchecked
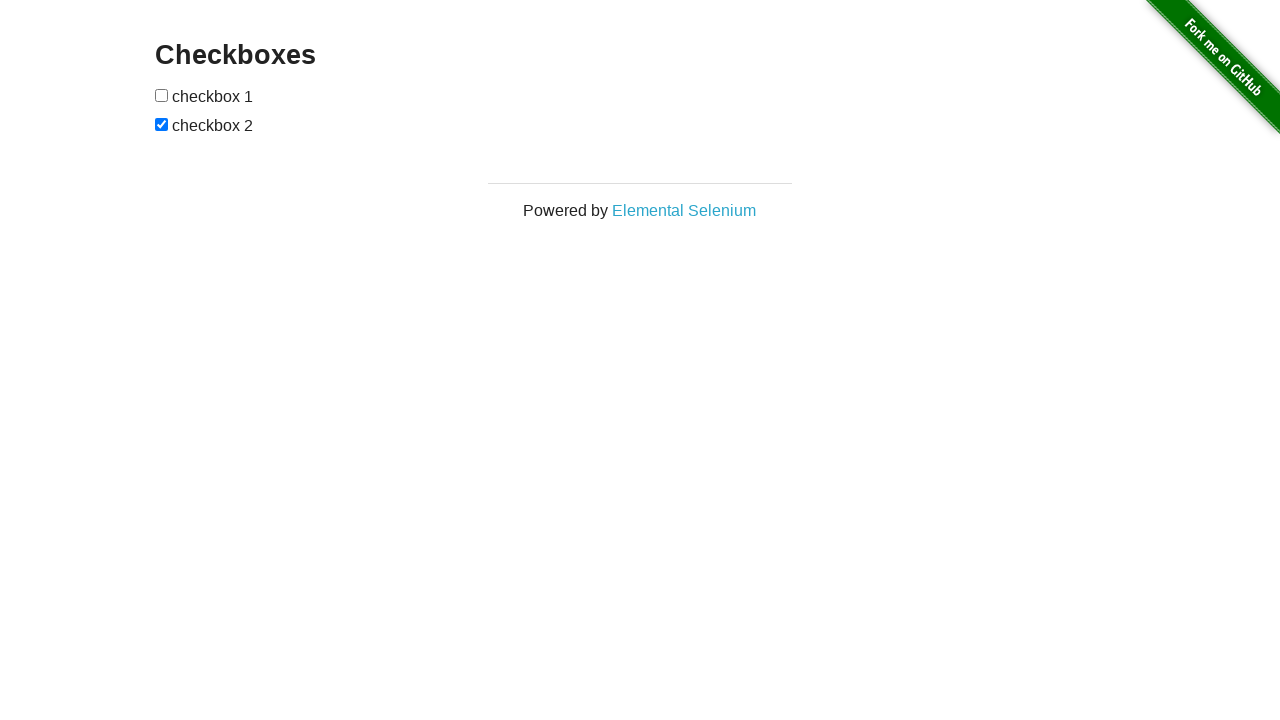

Clicked first checkbox to check it at (162, 95) on xpath=//form[@id='checkboxes']//input[@type='checkbox'] >> nth=0
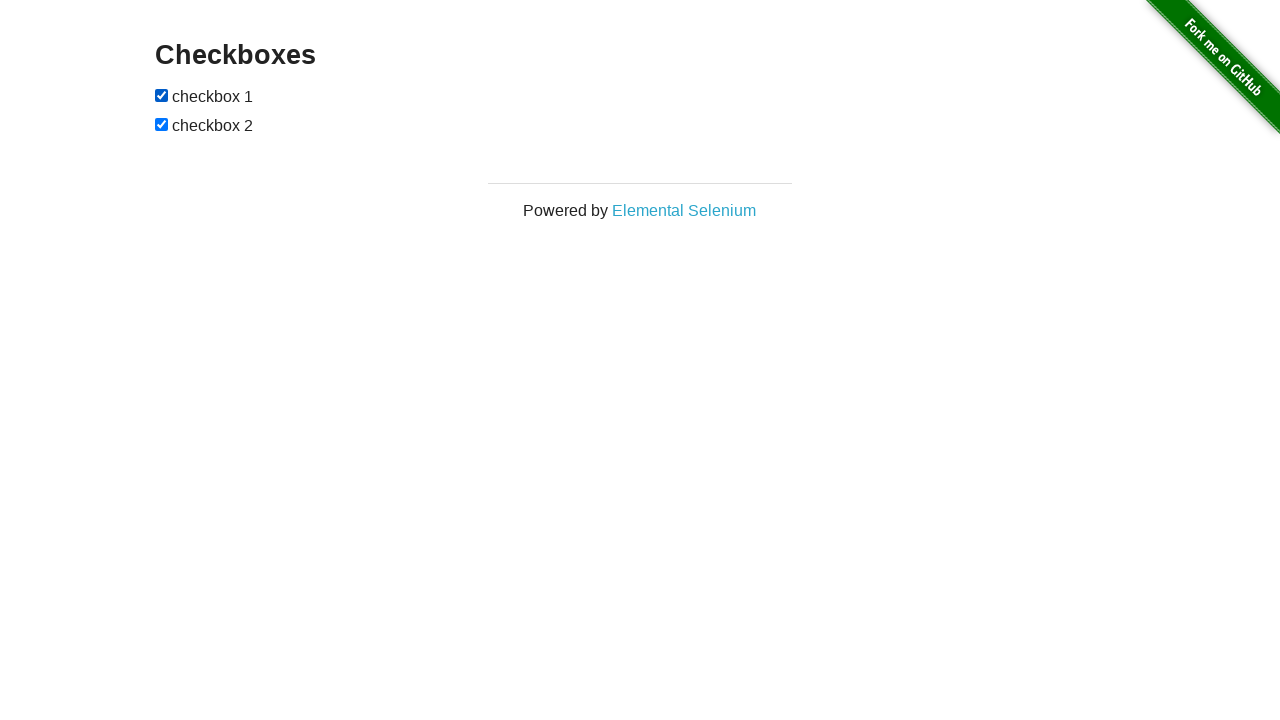

Verified first checkbox is now checked
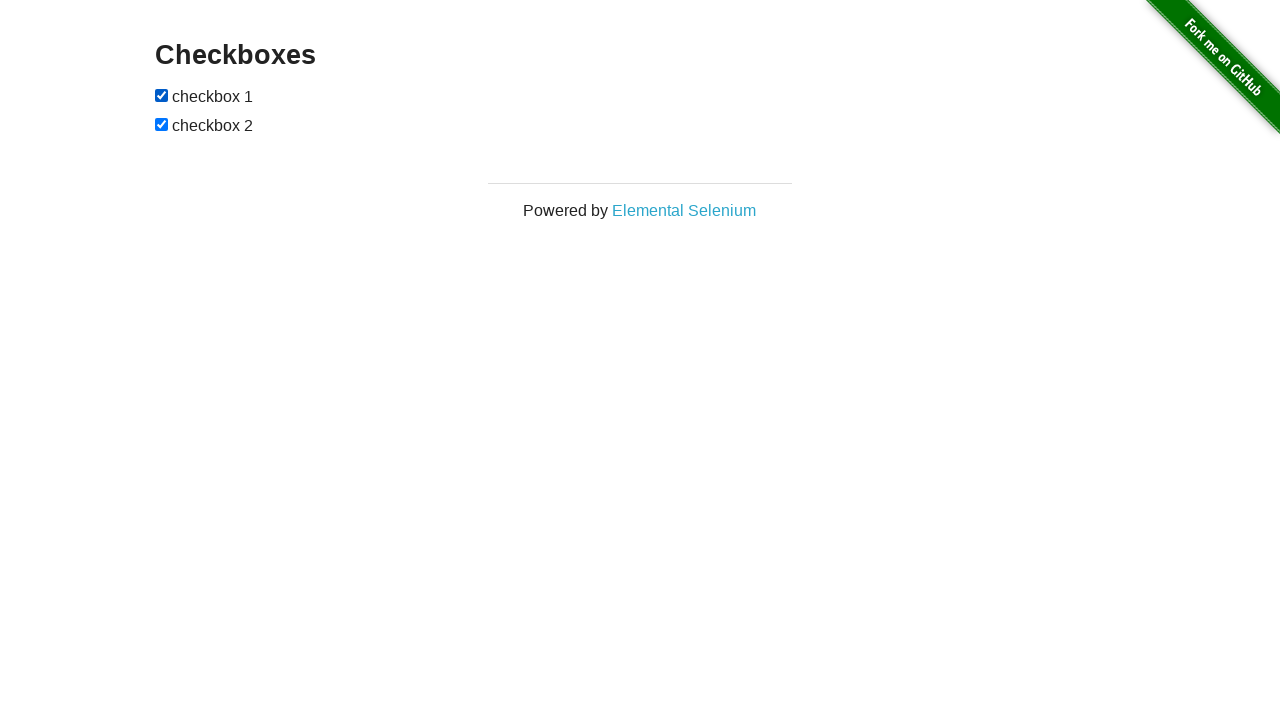

Selected second checkbox
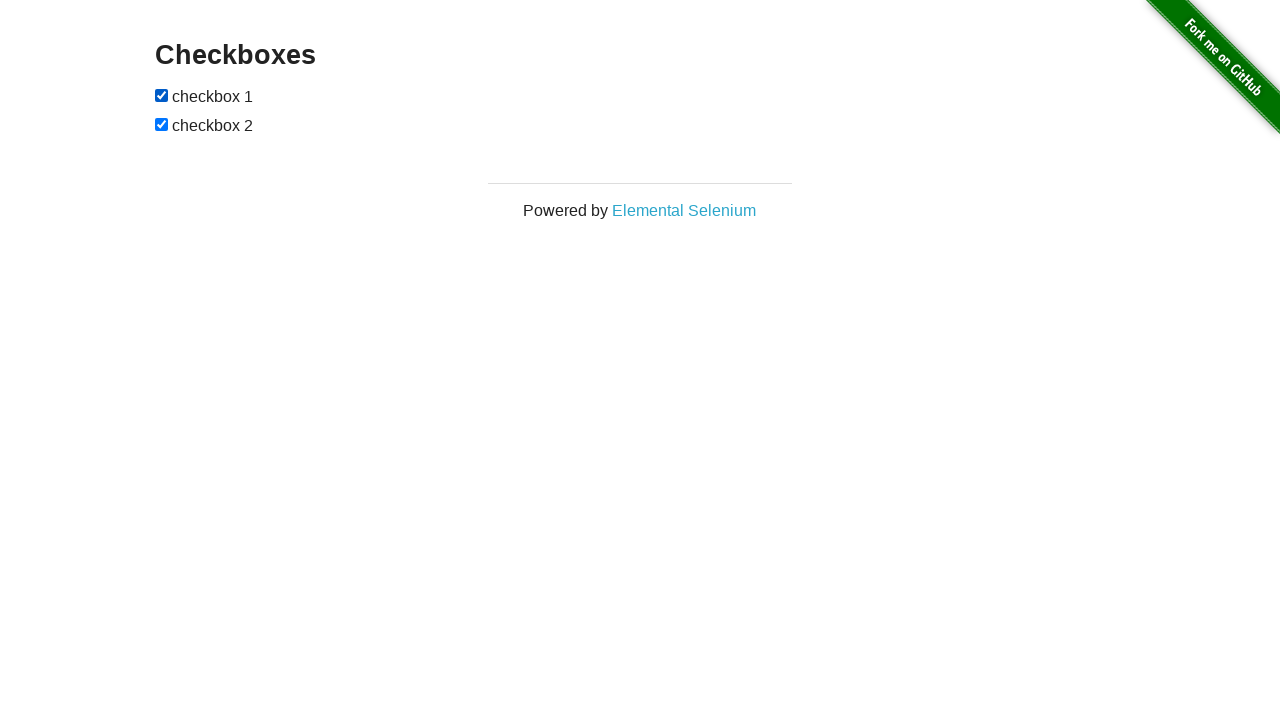

Verified second checkbox is checked
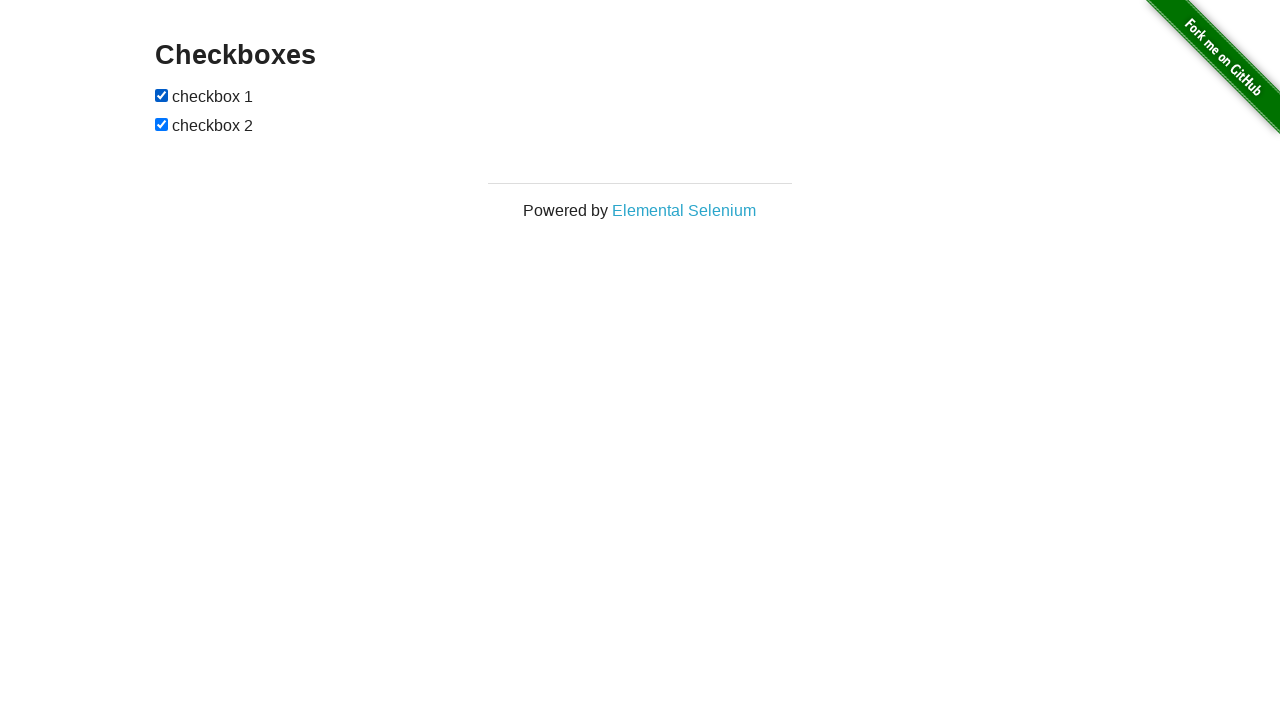

Clicked second checkbox to uncheck it at (162, 124) on xpath=//form[@id='checkboxes']//input[@type='checkbox'] >> nth=1
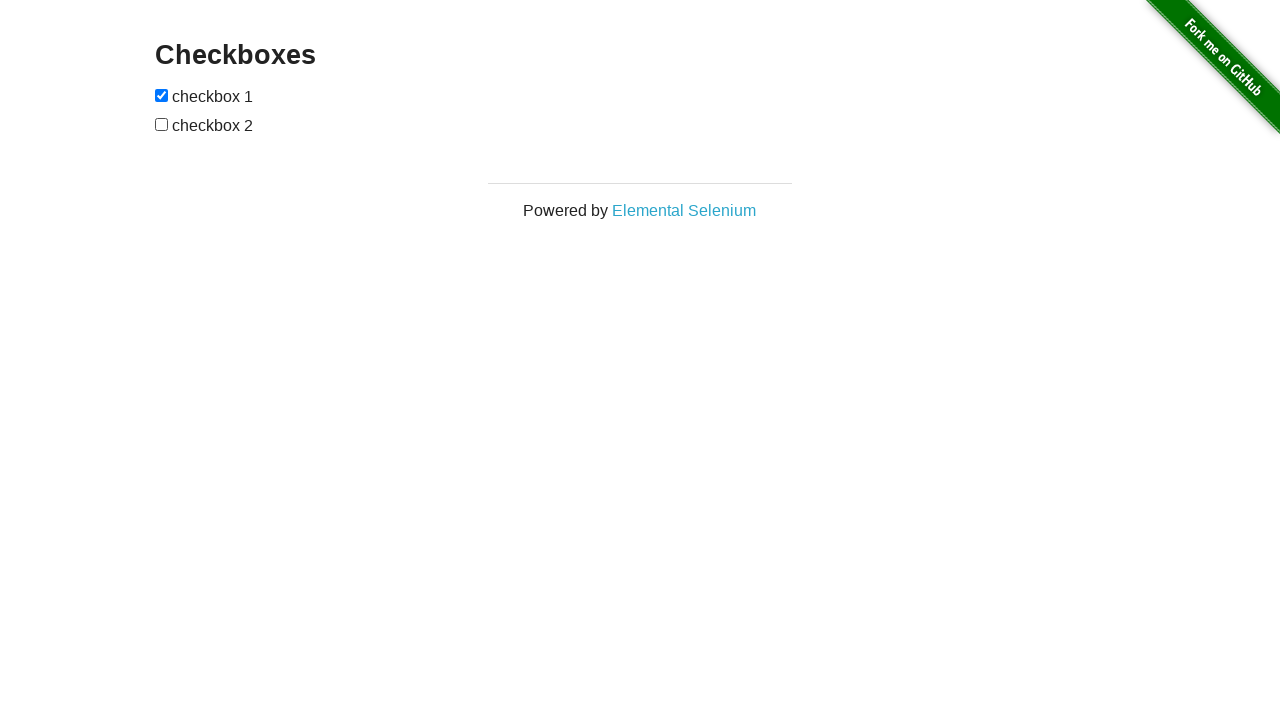

Verified second checkbox is now unchecked
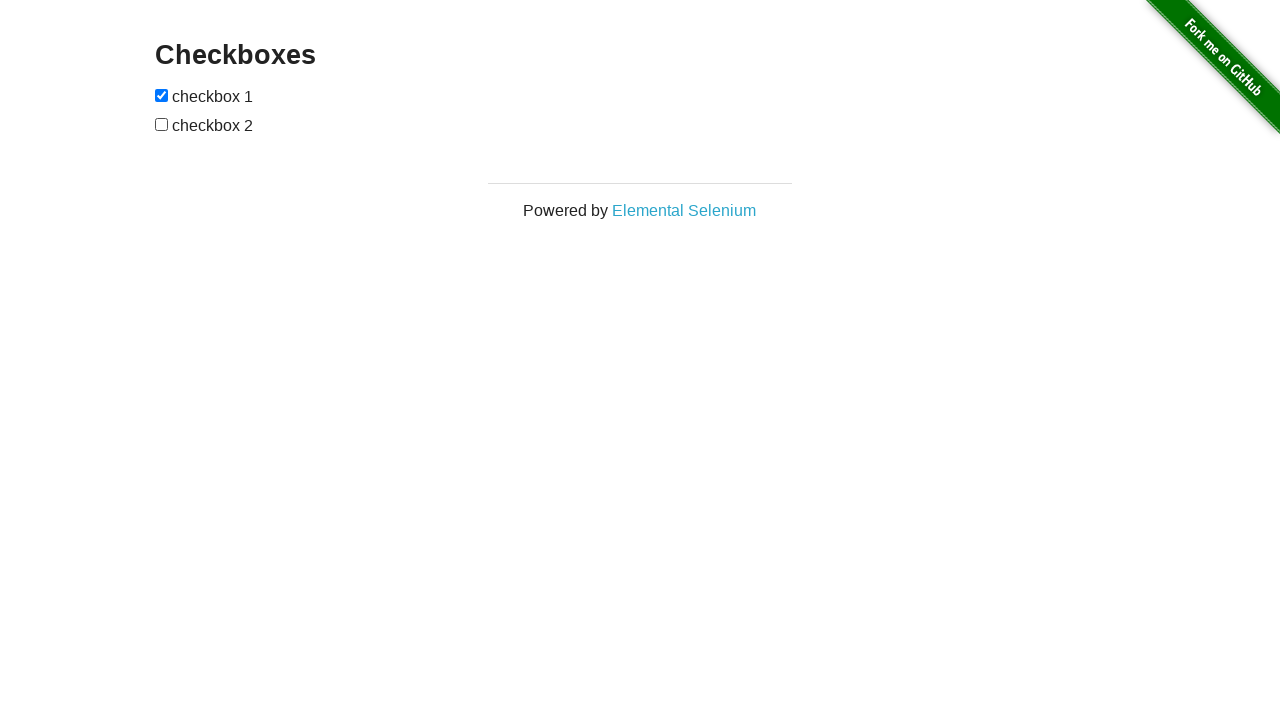

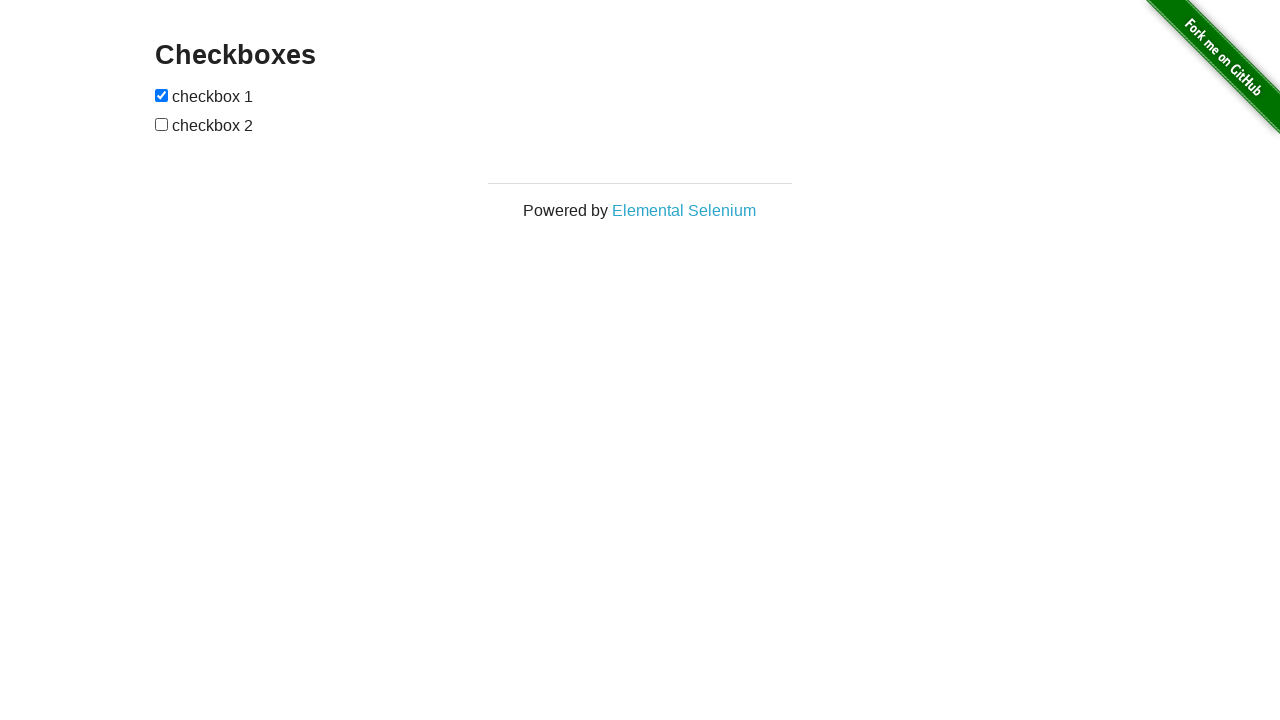